Tests navigation by clicking on a link containing partial text "Ultimate QA" and verifying the page title

Starting URL: https://www.ultimateqa.com/dummy-automation-websites/

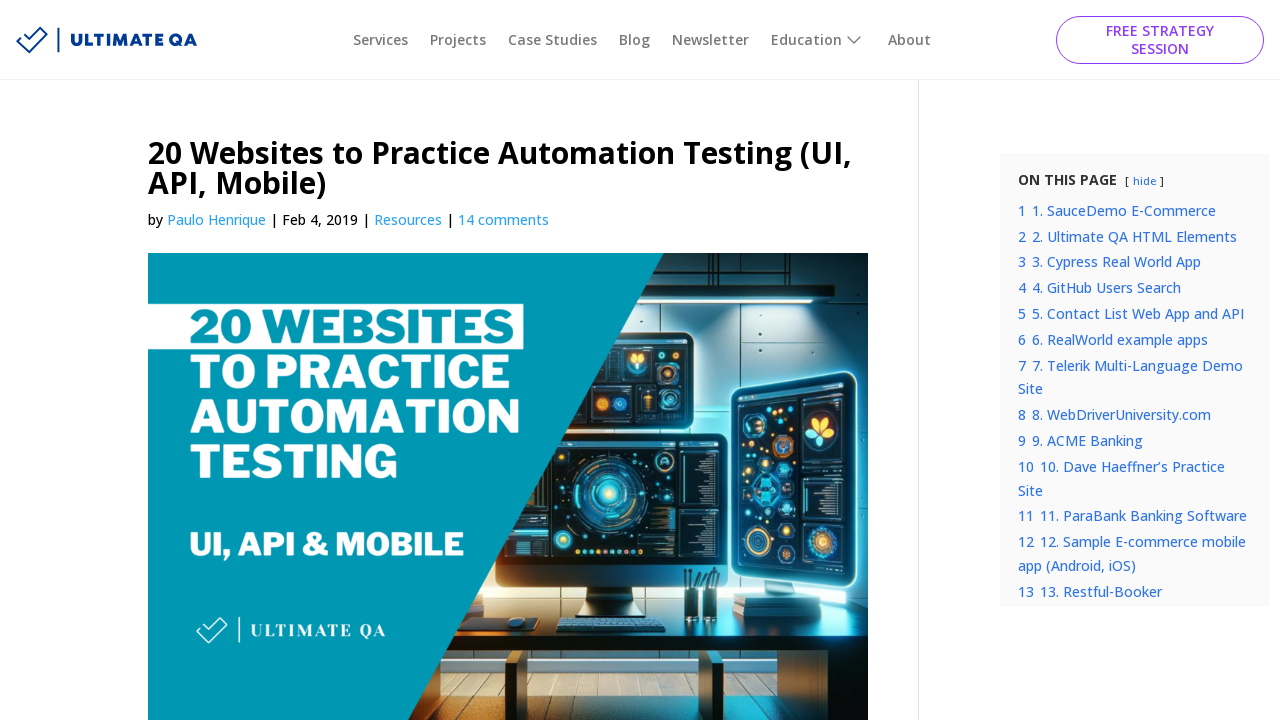

Navigated to Ultimate QA dummy automation websites page
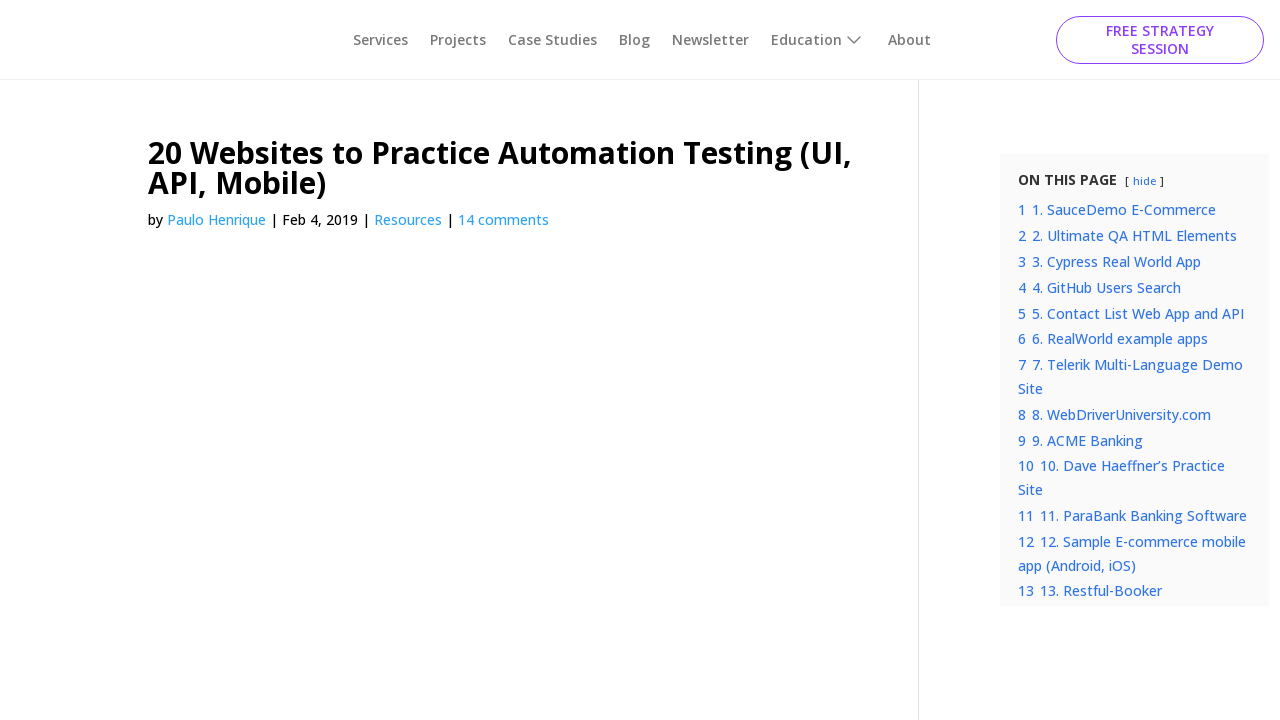

Clicked on link containing partial text 'Ultimate QA' at (392, 361) on text=/Ultimate QA/
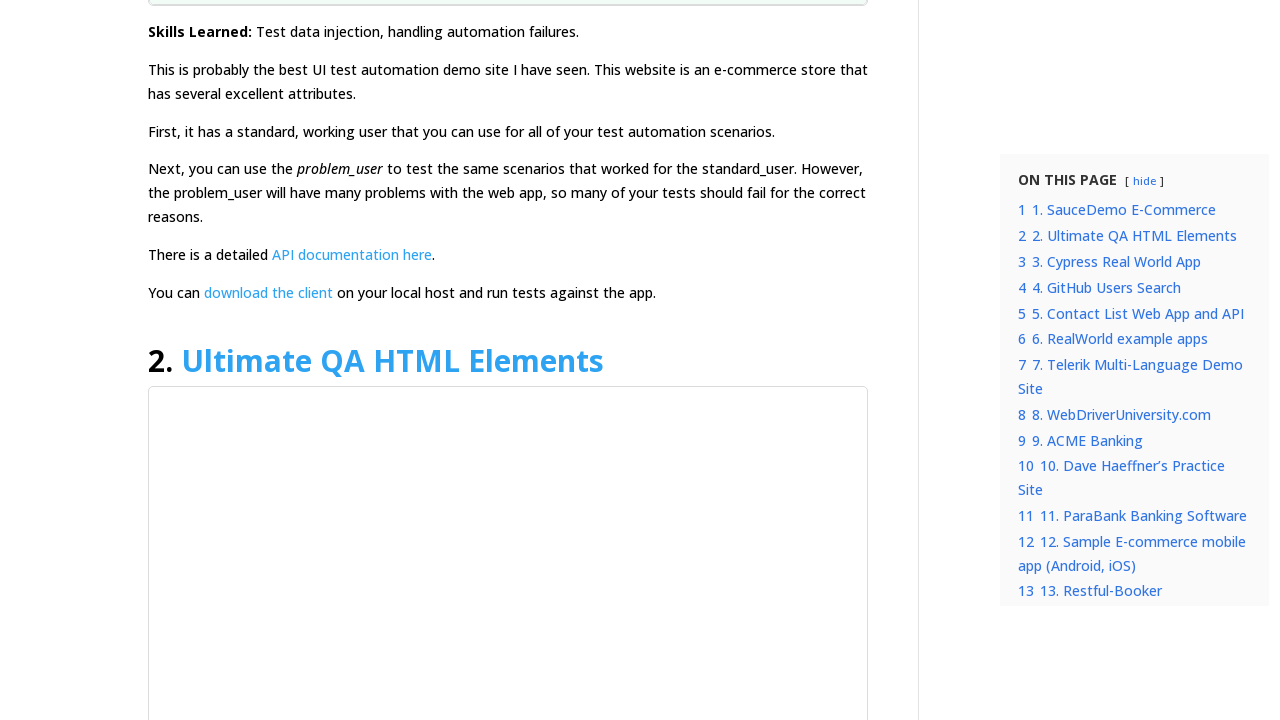

Retrieved page title: Complete List of Awesome Websites to Practice Automation Testing
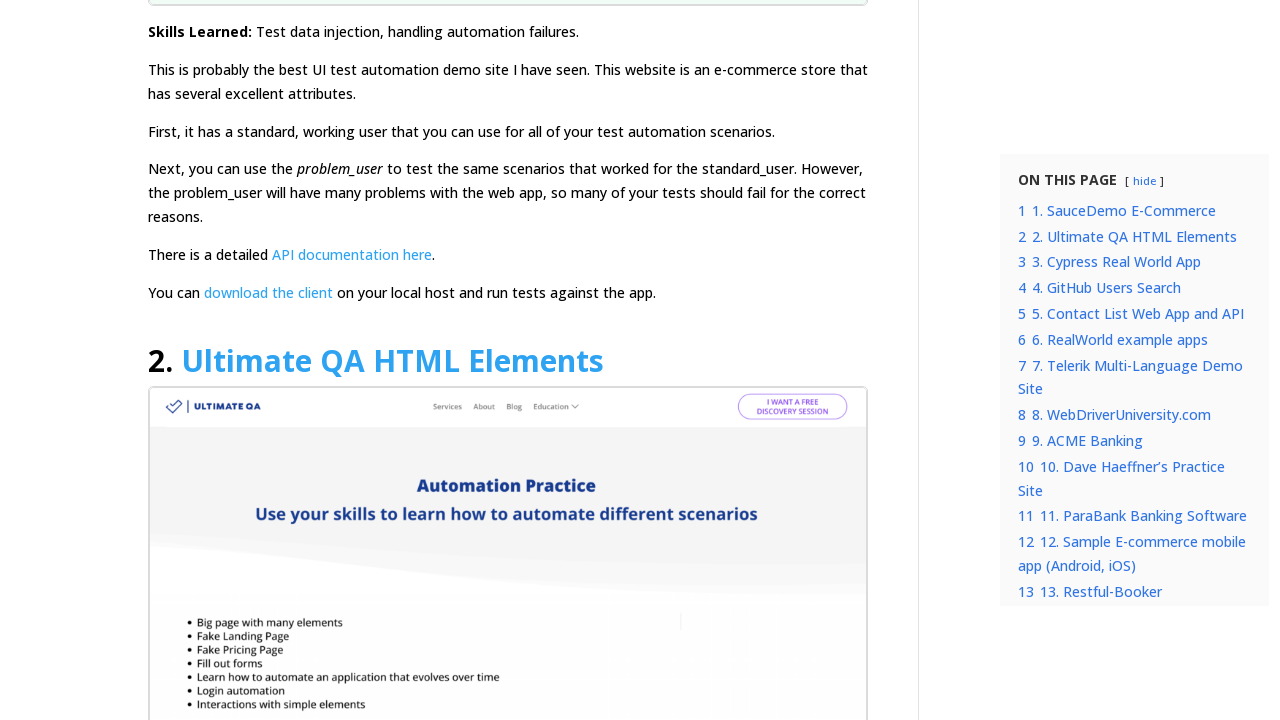

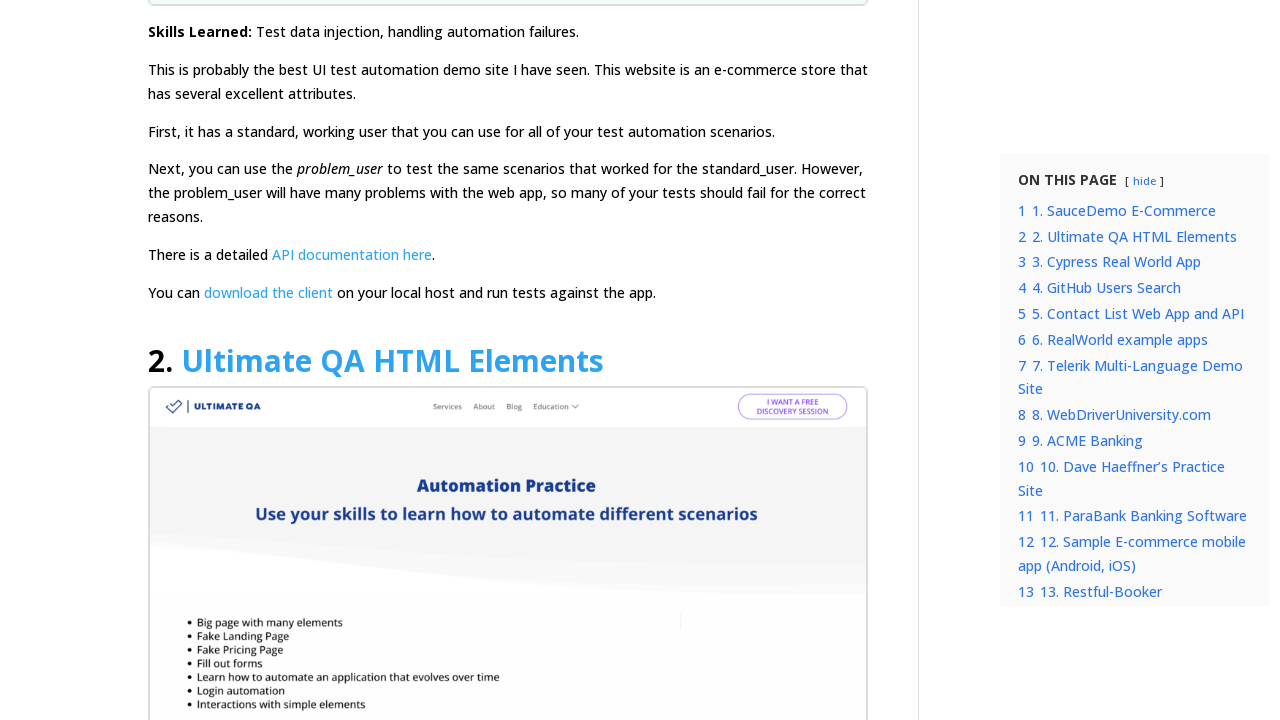